Validates body paragraph text styling including font size, font family, and line height

Starting URL: https://ai-tools-lab.com

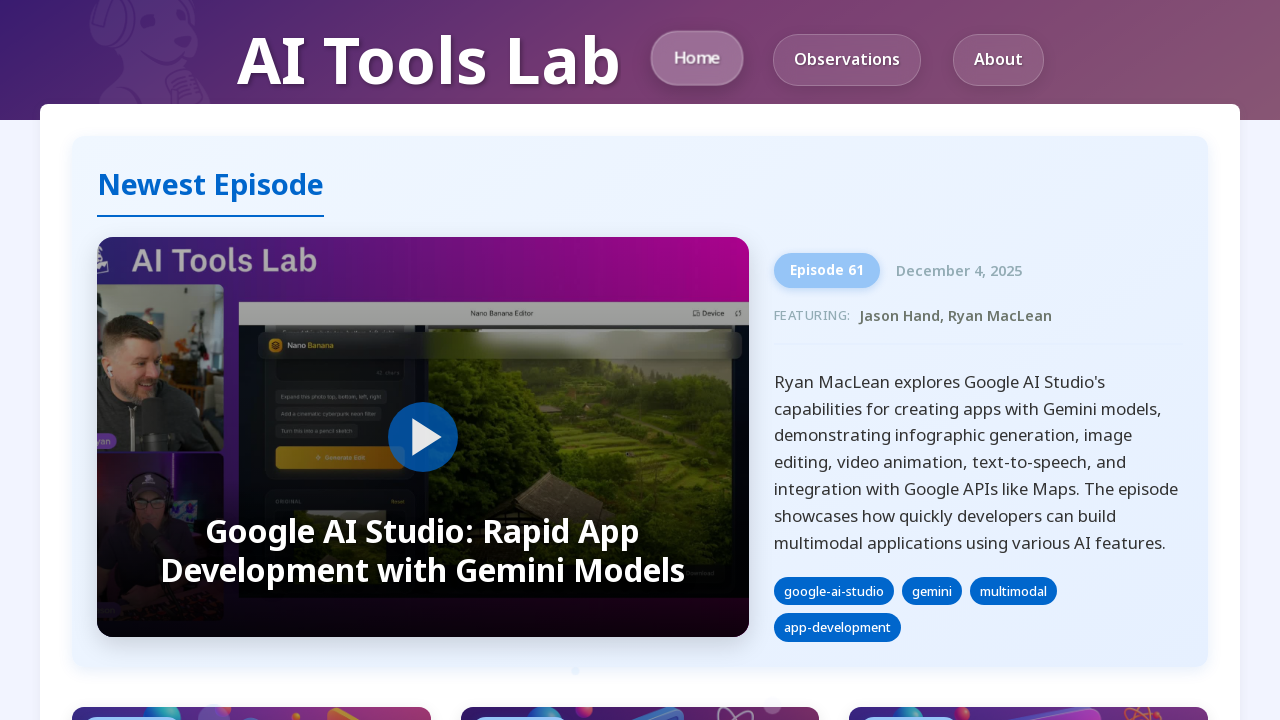

Page fully loaded (networkidle state reached)
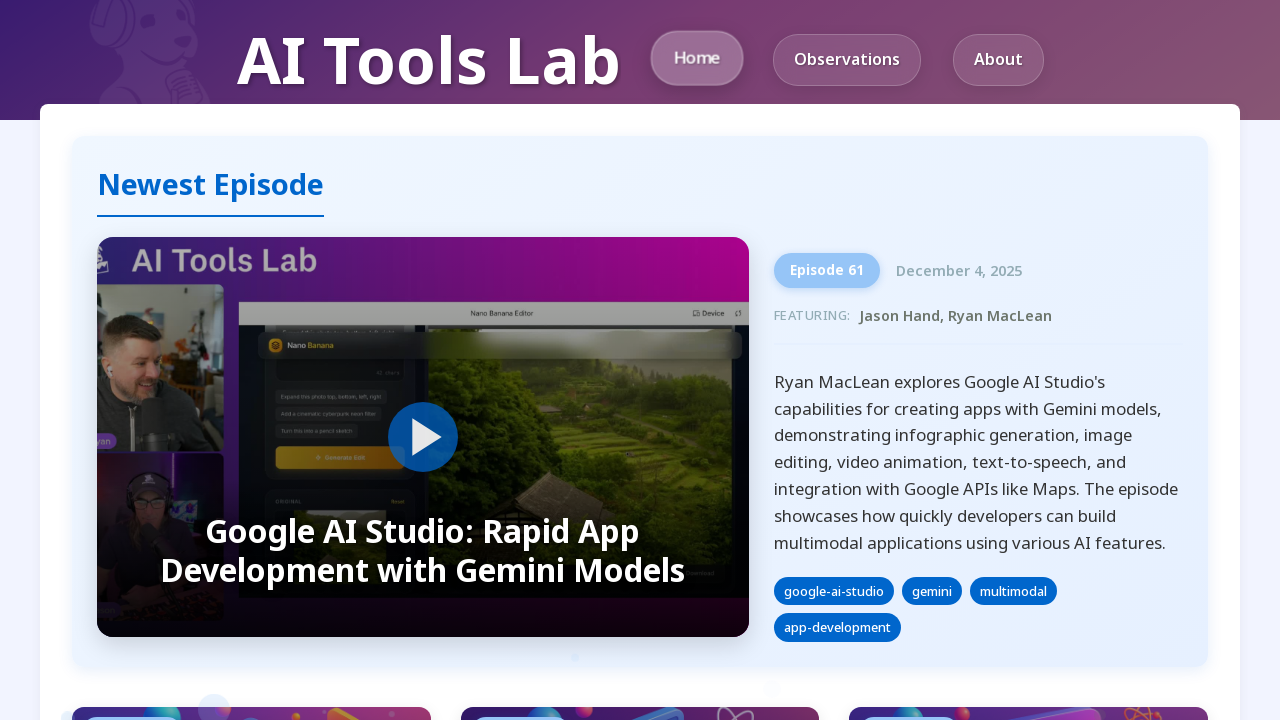

Paragraph elements are present on the page
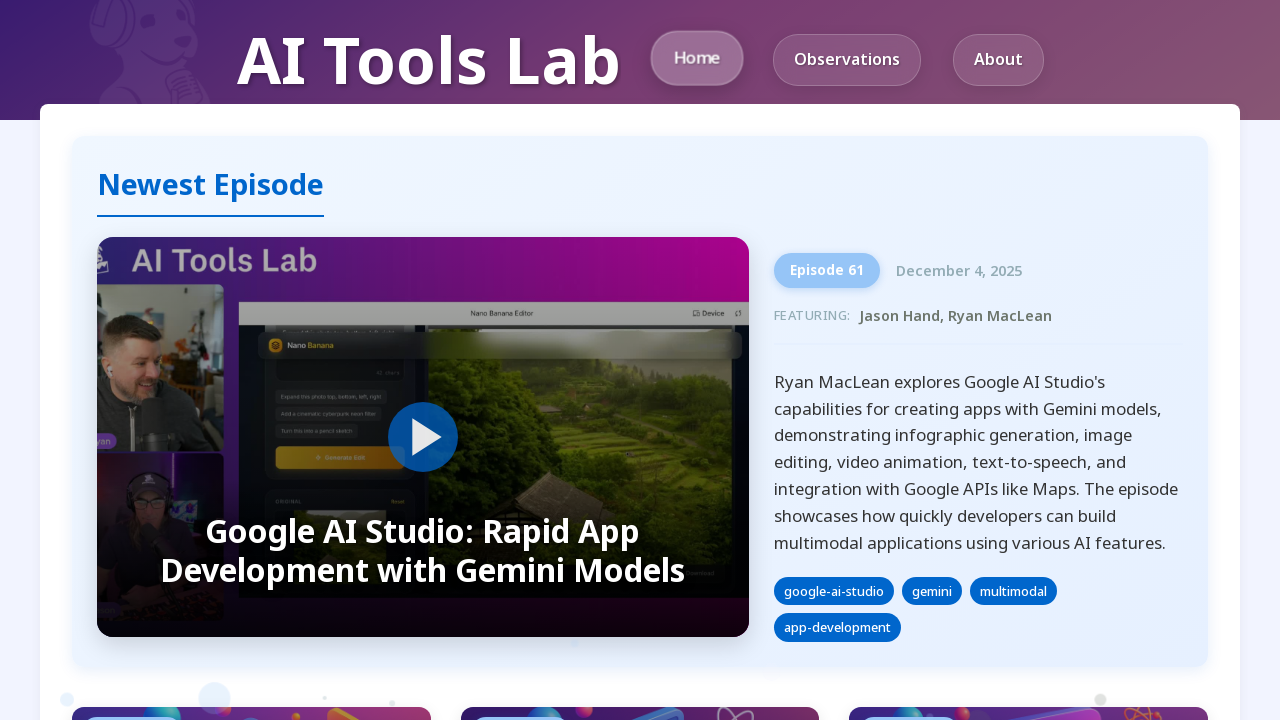

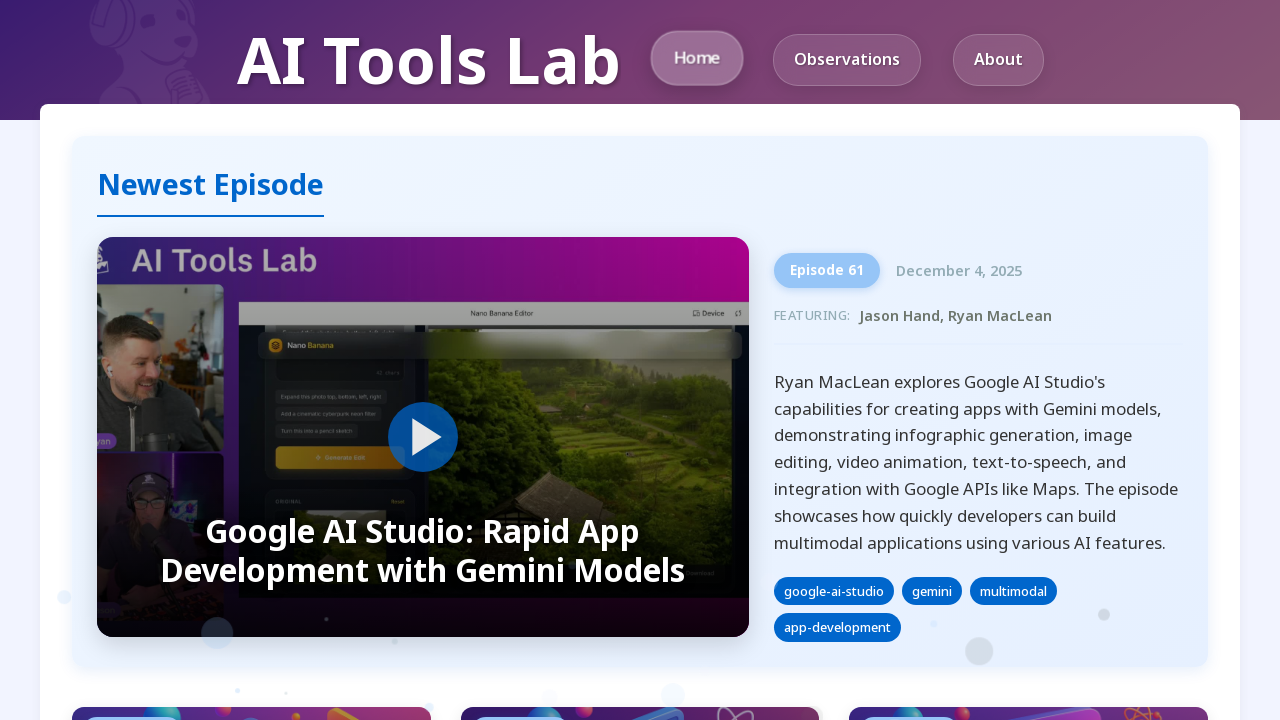